Tests drag and drop functionality by dragging an element and dropping it onto a target area

Starting URL: https://demoqa.com/droppable/

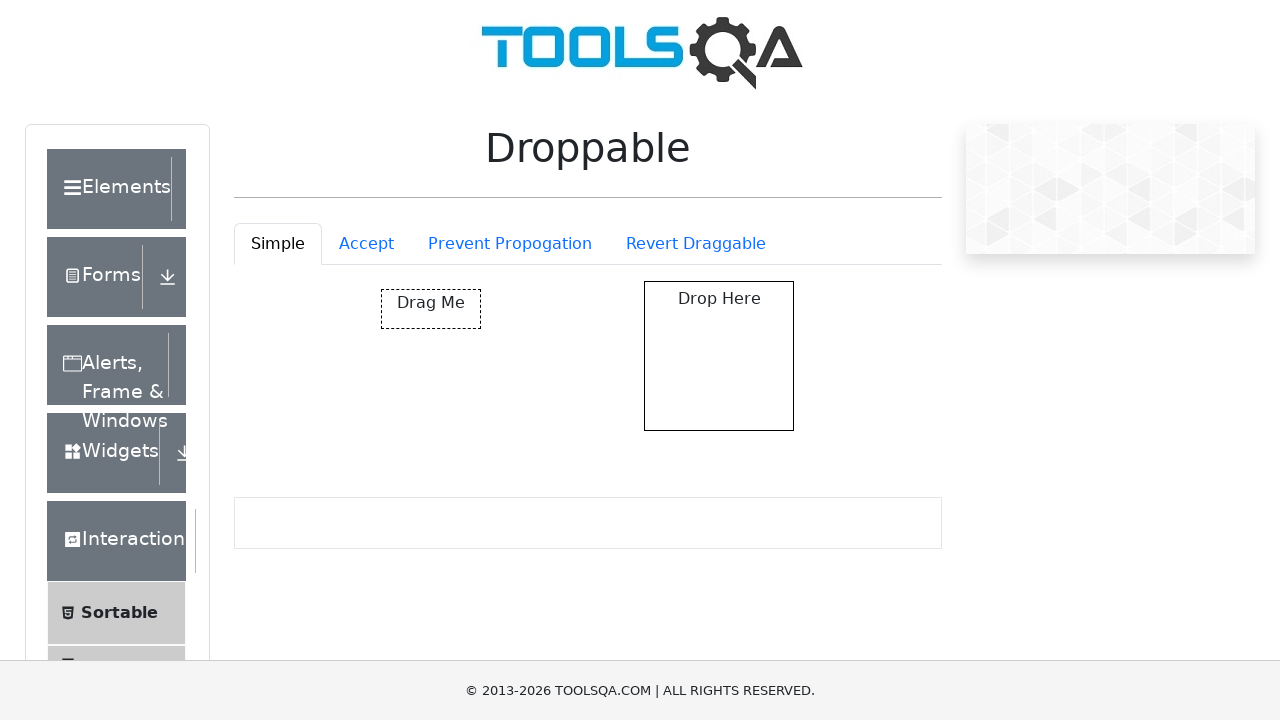

Waited for draggable element to be visible
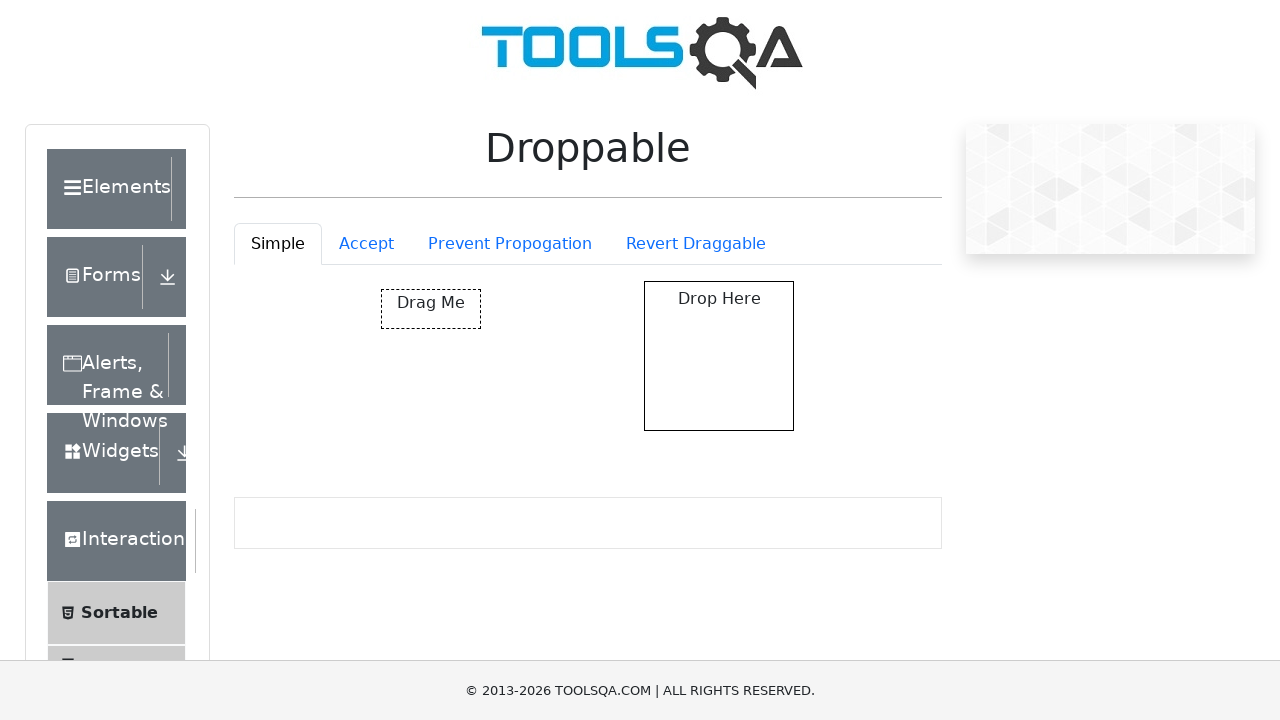

Waited for droppable target element to be visible
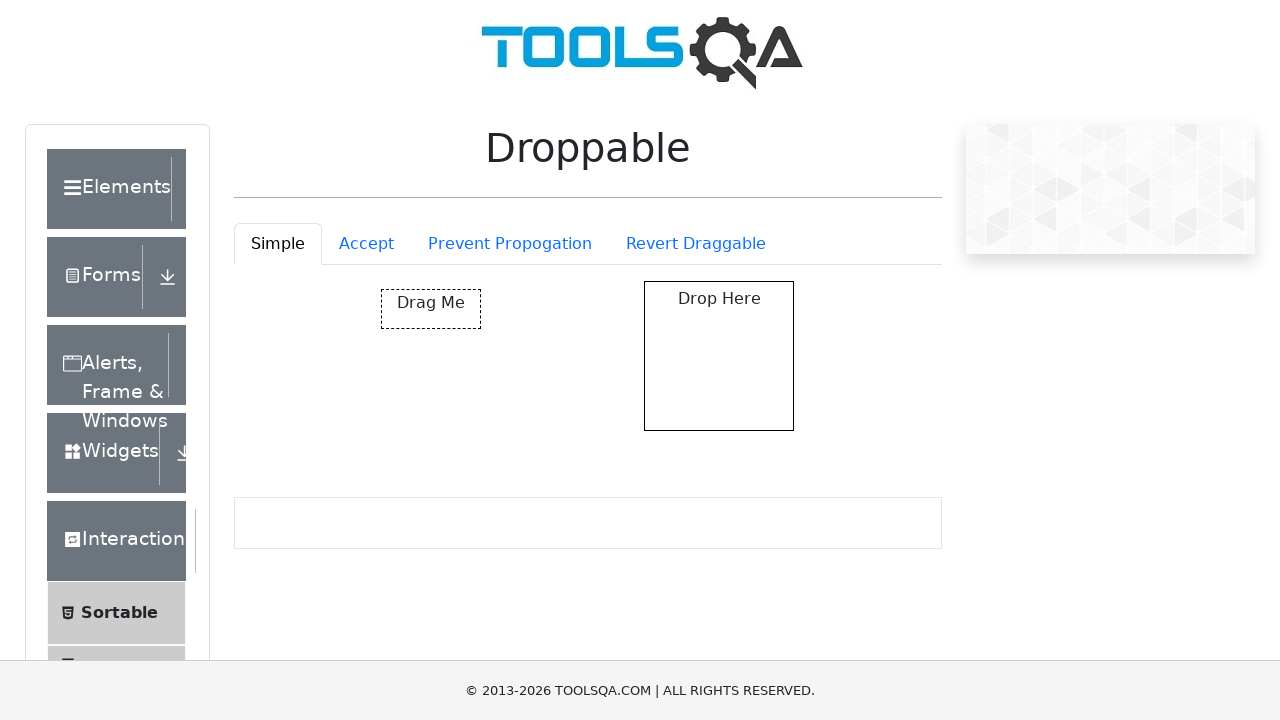

Dragged element and dropped it onto target area at (719, 356)
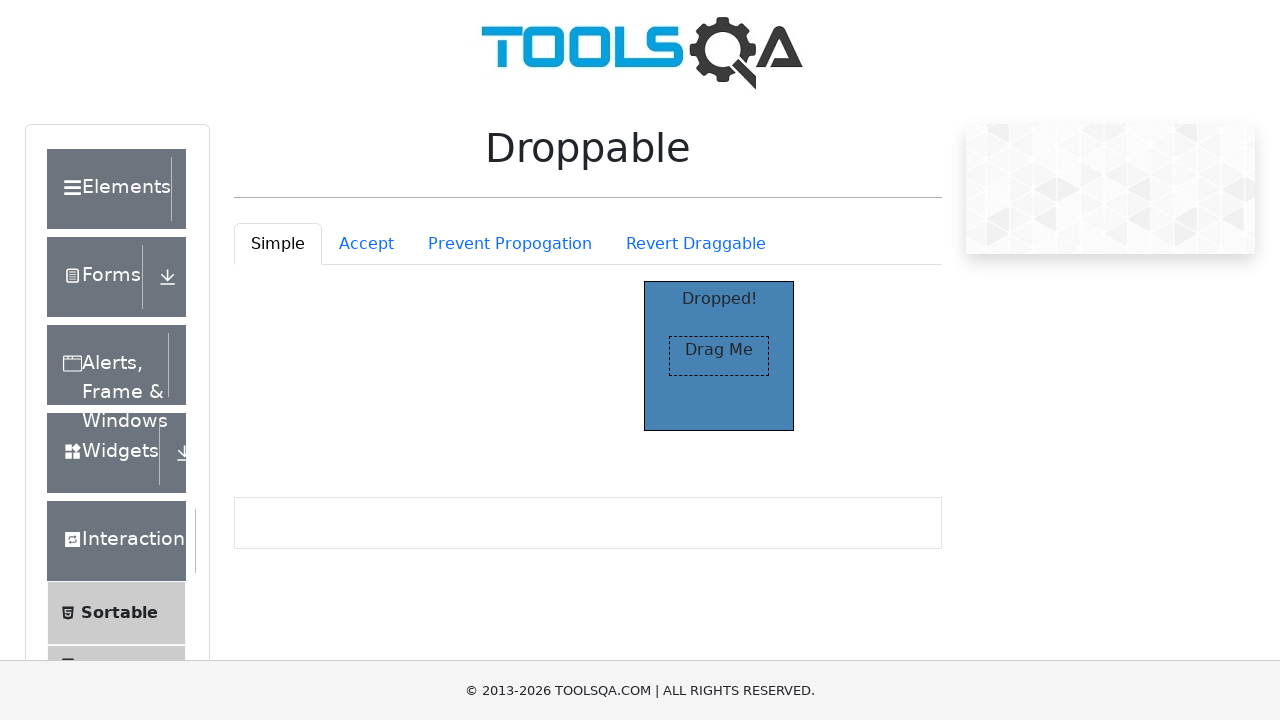

Verified drop was successful - droppable element now shows 'Dropped!' text
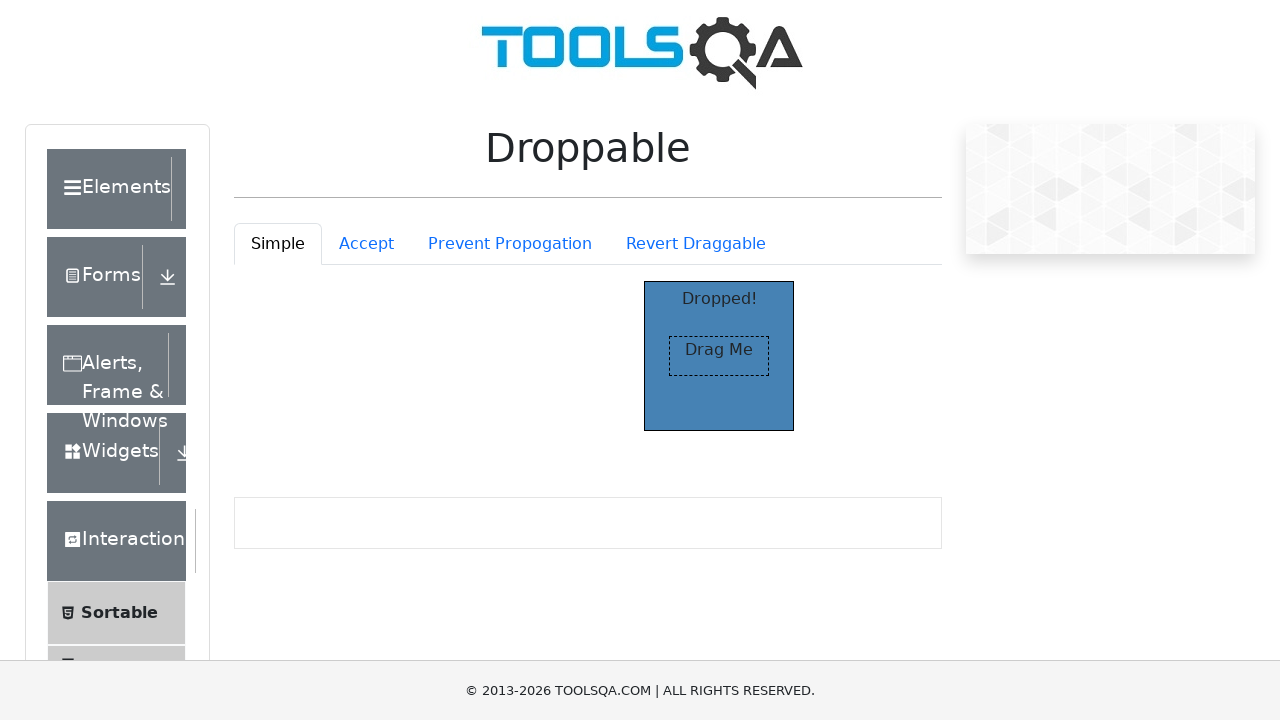

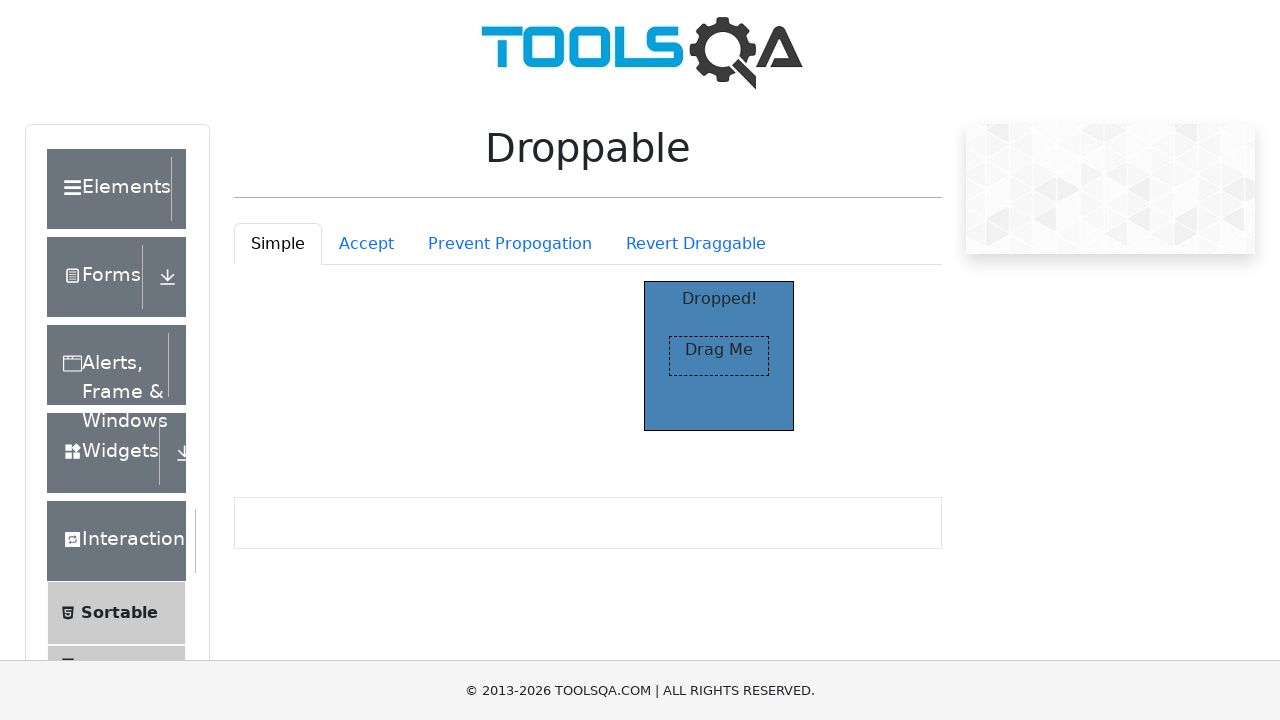